Tests the JoSAA Opening/Closing Rank Archive form by selecting multiple Chosen.js enhanced dropdowns (year, round, institute type, institute, branch, seat type) and submitting the form to verify results table loads.

Starting URL: https://josaa.admissions.nic.in/applicant/seatmatrix/openingclosingrankarchieve.aspx

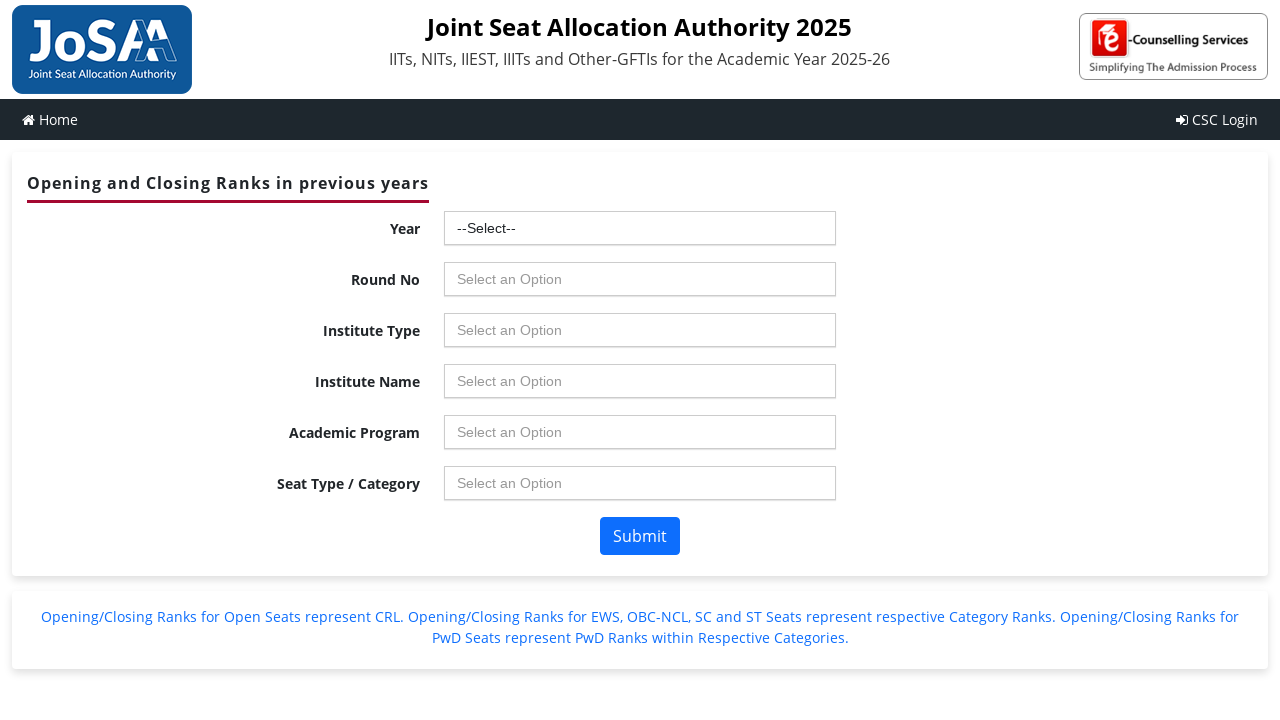

Waited for Year dropdown to load
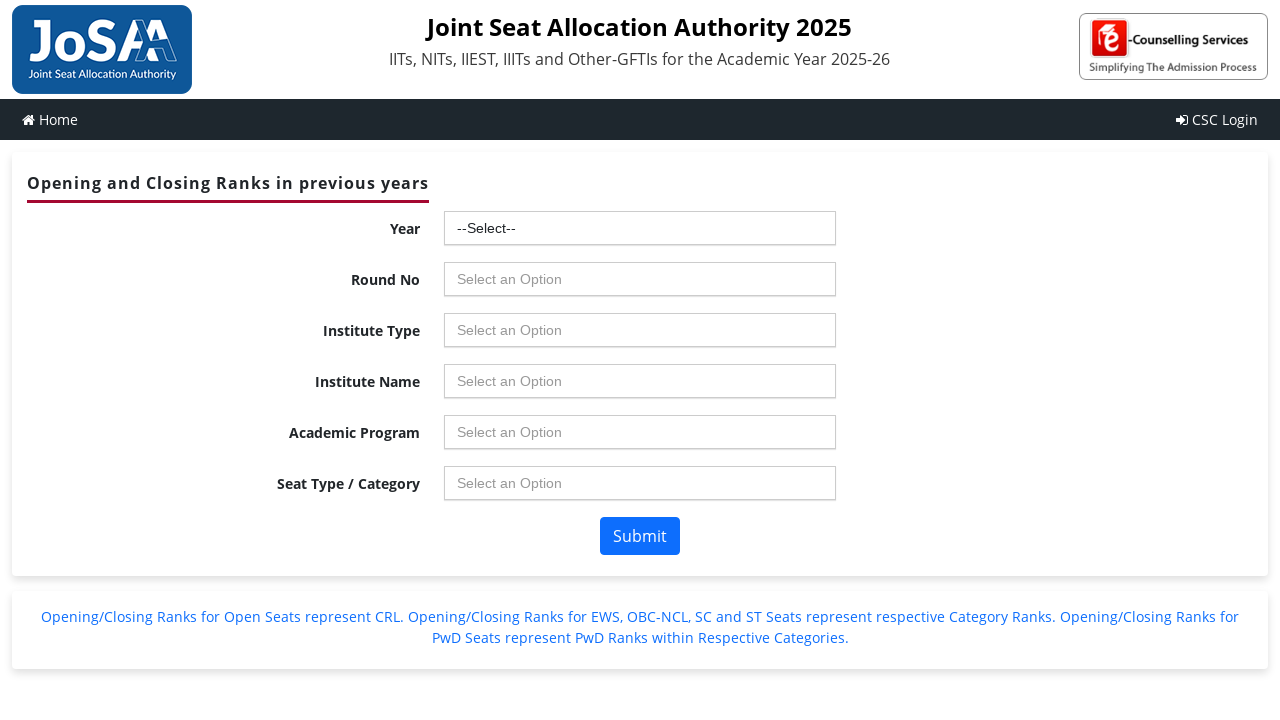

Clicked Year dropdown to open options at (640, 228) on #ctl00_ContentPlaceHolder1_ddlYear_chosen .chosen-single
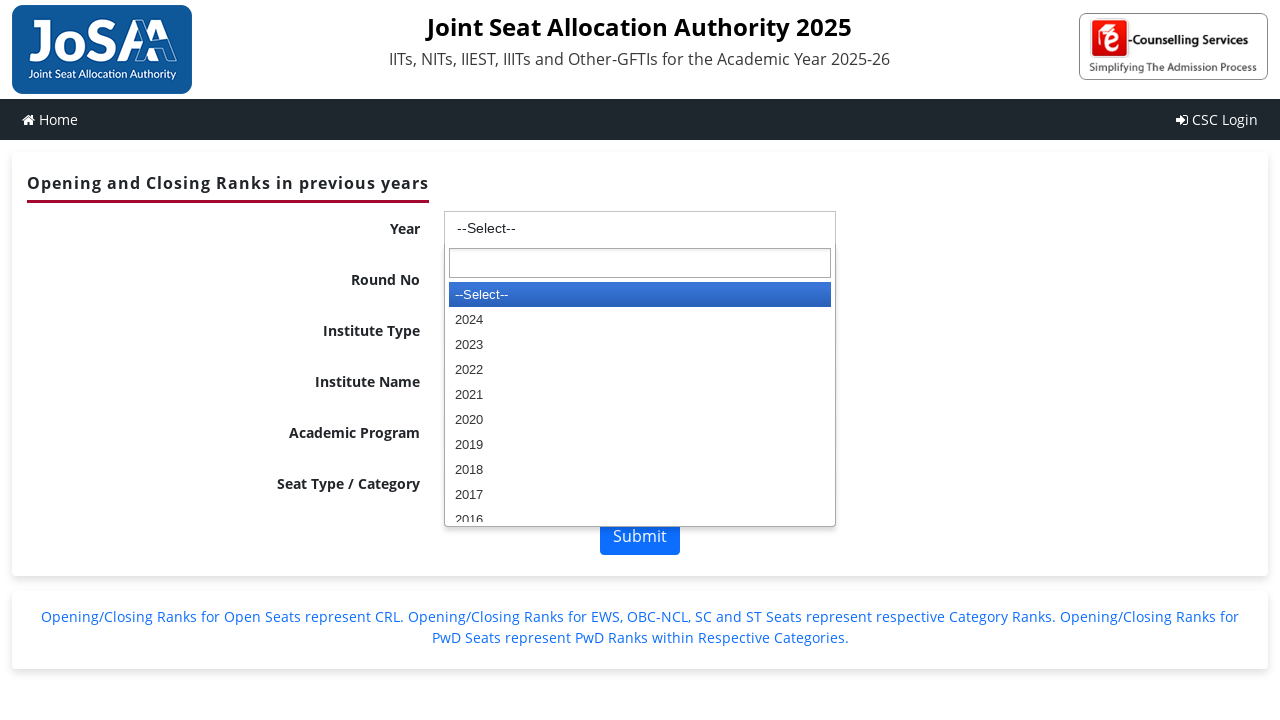

Selected 2023 from Year dropdown at (640, 345) on xpath=//ul[@class='chosen-results']/li[text()='2023']
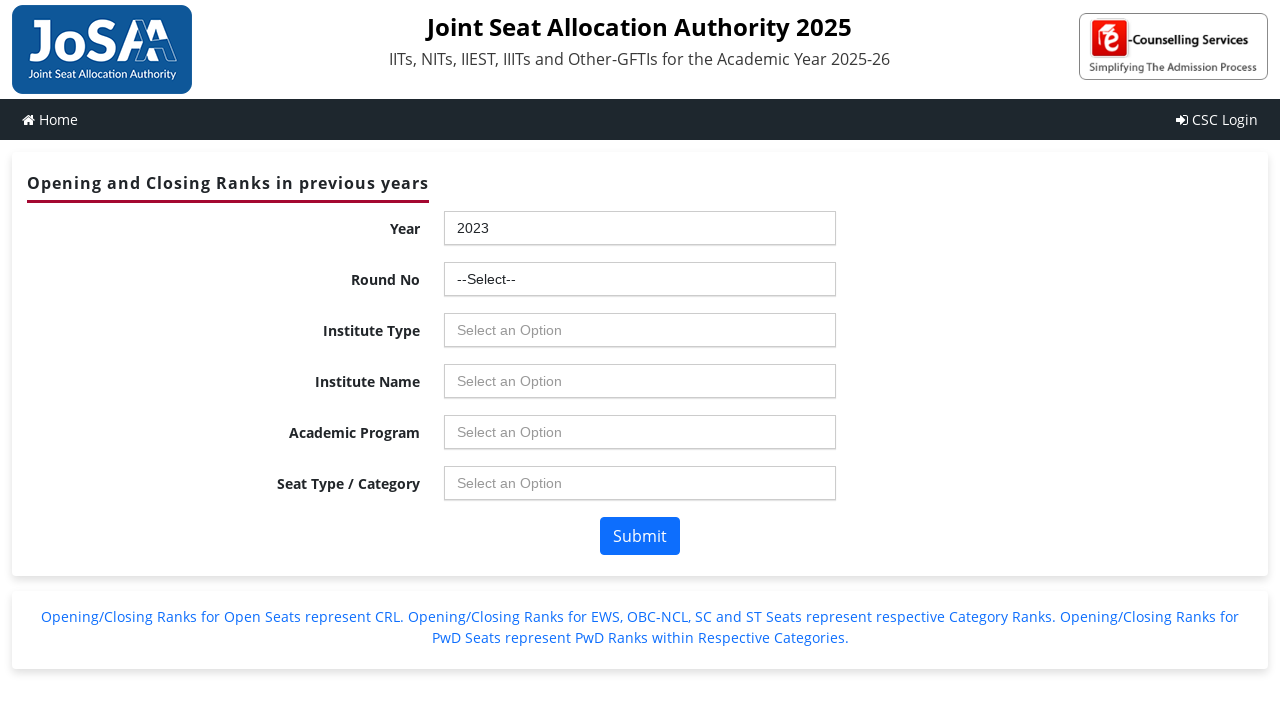

Waited 500ms for dropdown selection to process
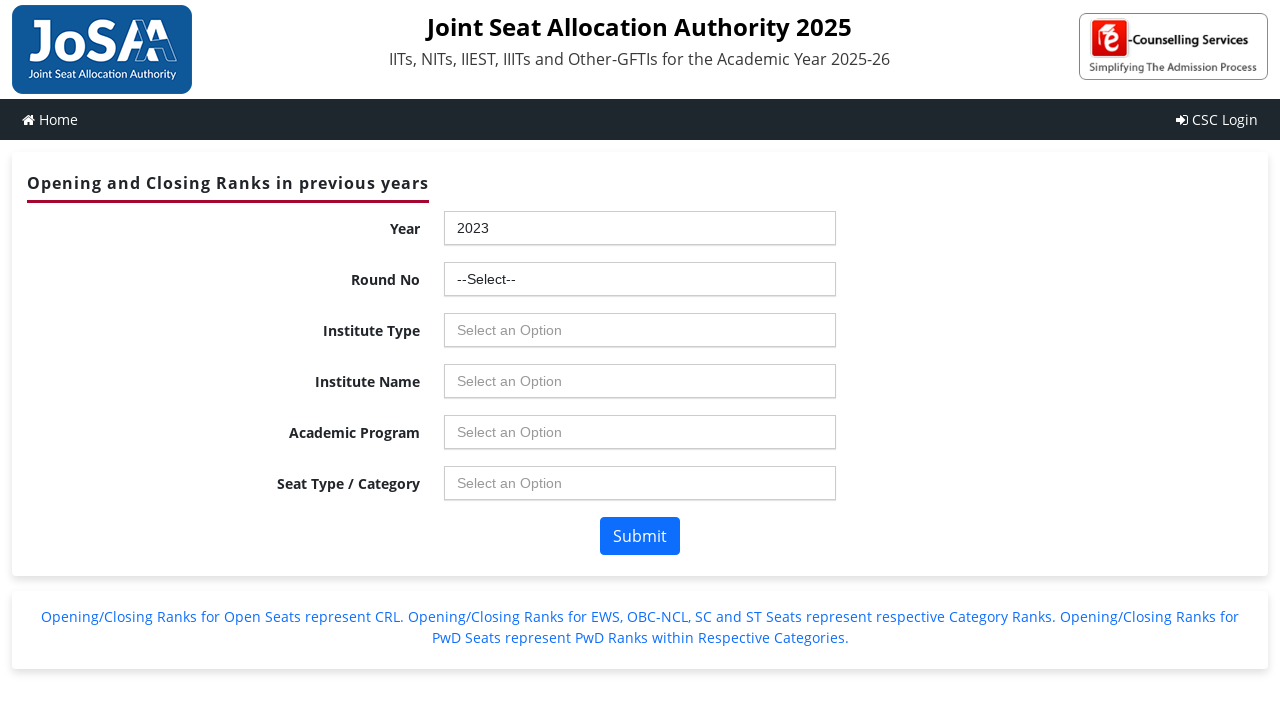

Clicked Round dropdown to open options at (640, 279) on #ctl00_ContentPlaceHolder1_ddlroundno_chosen .chosen-single
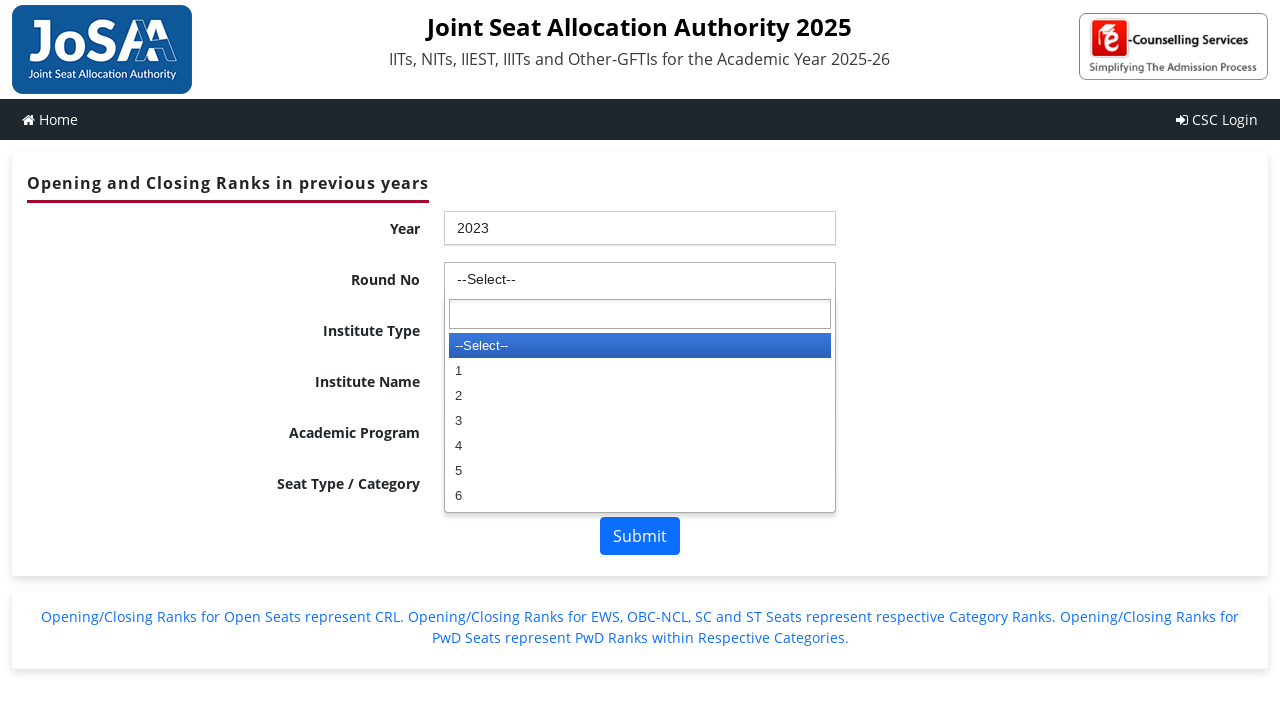

Selected 6 from Round dropdown at (640, 496) on xpath=//ul[@class='chosen-results']/li[text()='6']
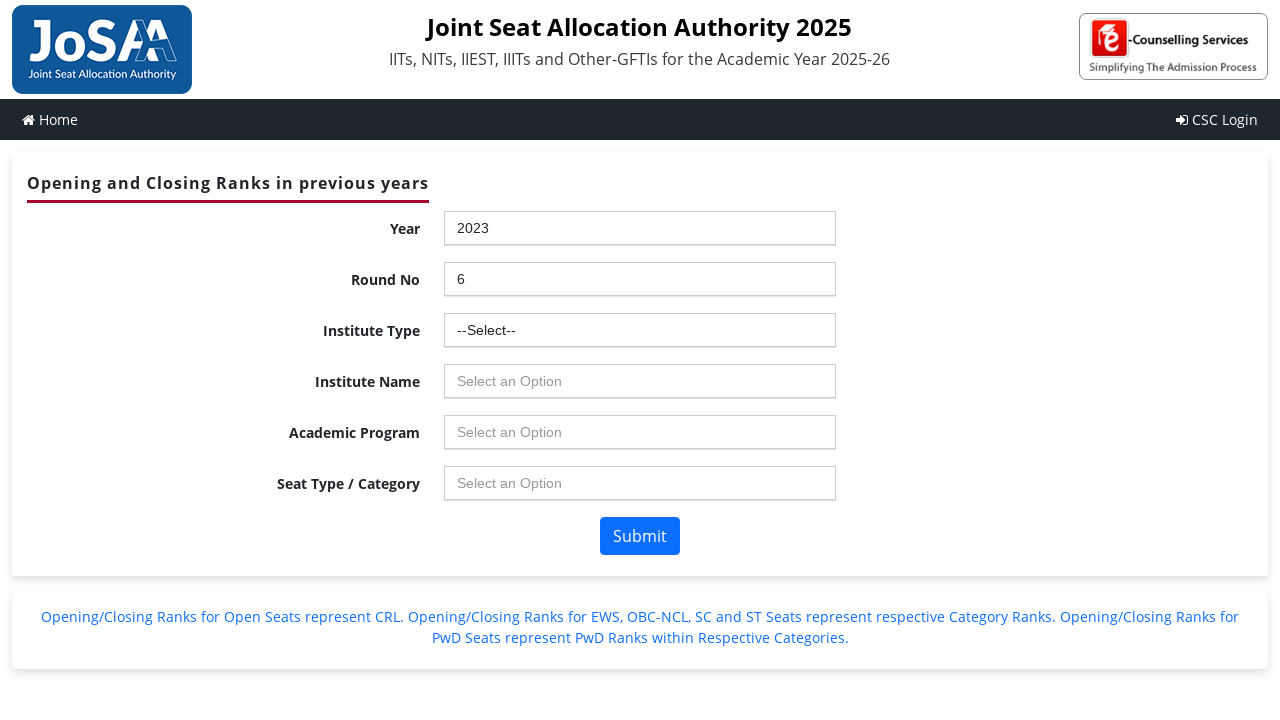

Waited 500ms for Round selection to process
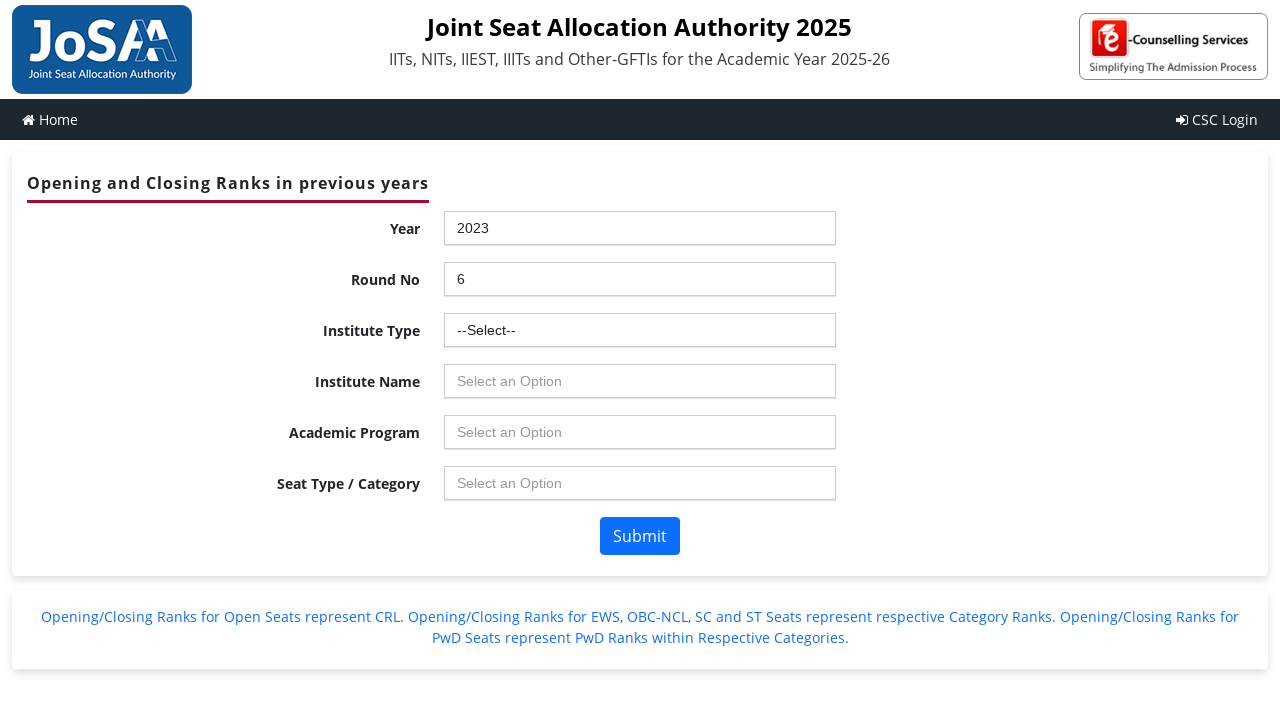

Clicked Institute Type dropdown to open options at (640, 330) on #ctl00_ContentPlaceHolder1_ddlInstype_chosen .chosen-single
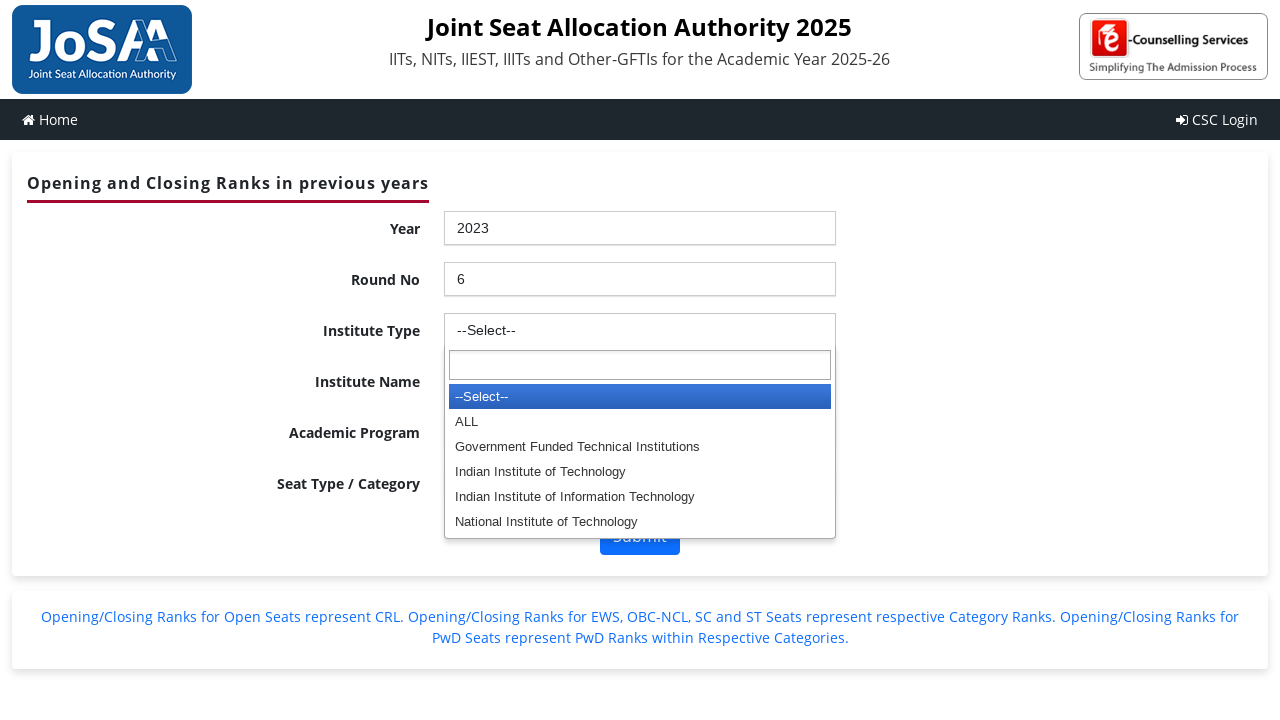

Selected ALL from Institute Type dropdown at (640, 422) on xpath=//ul[@class='chosen-results']/li[text()='ALL']
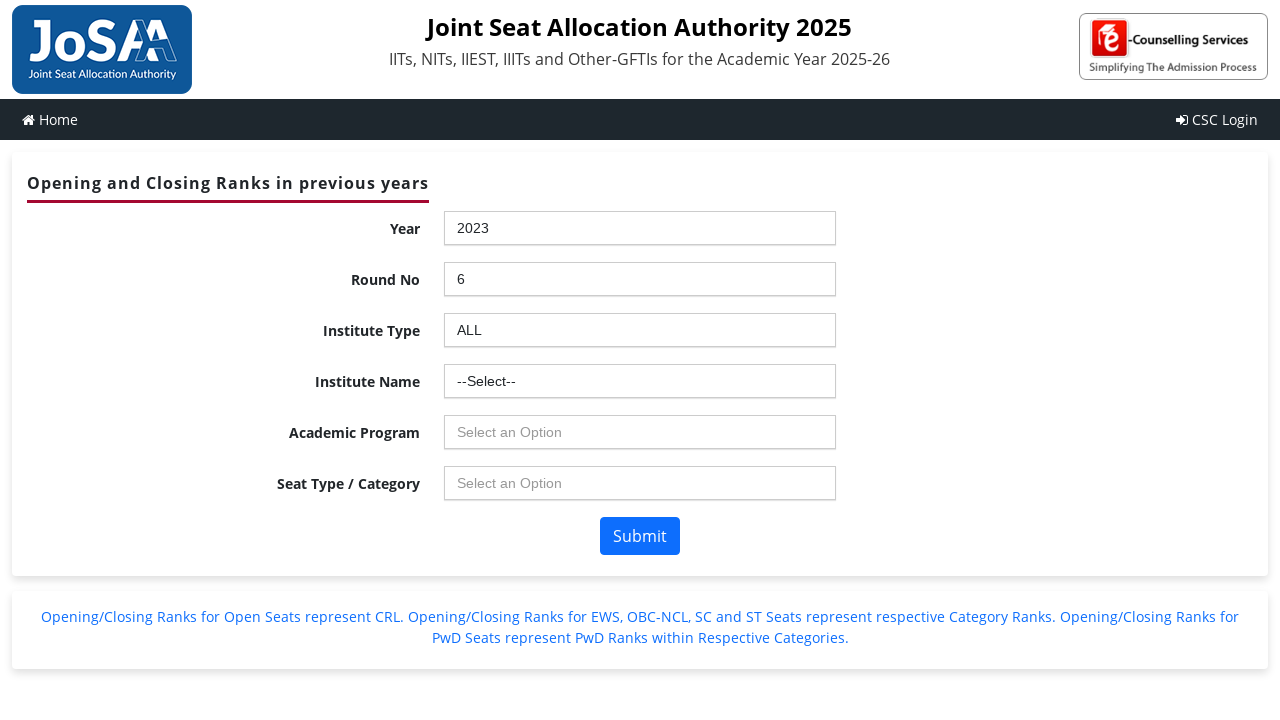

Waited 500ms for Institute Type selection to process
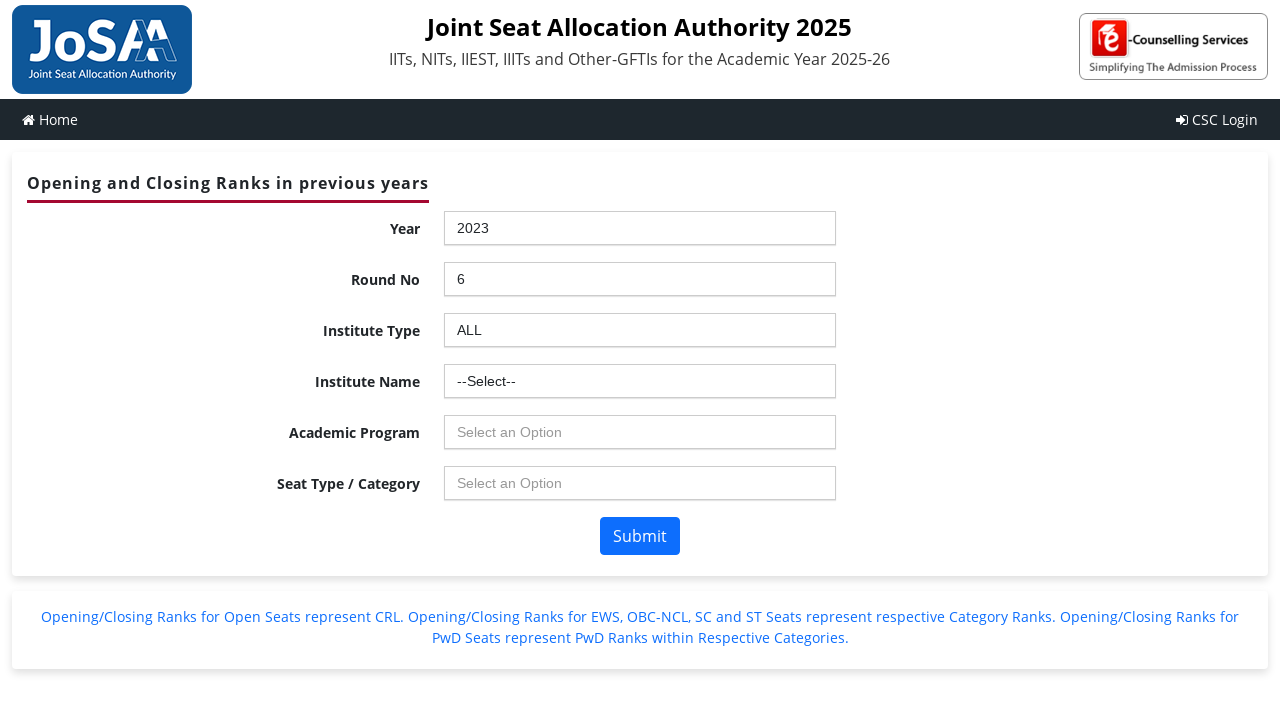

Clicked Institute dropdown to open options at (640, 381) on #ctl00_ContentPlaceHolder1_ddlInstitute_chosen .chosen-single
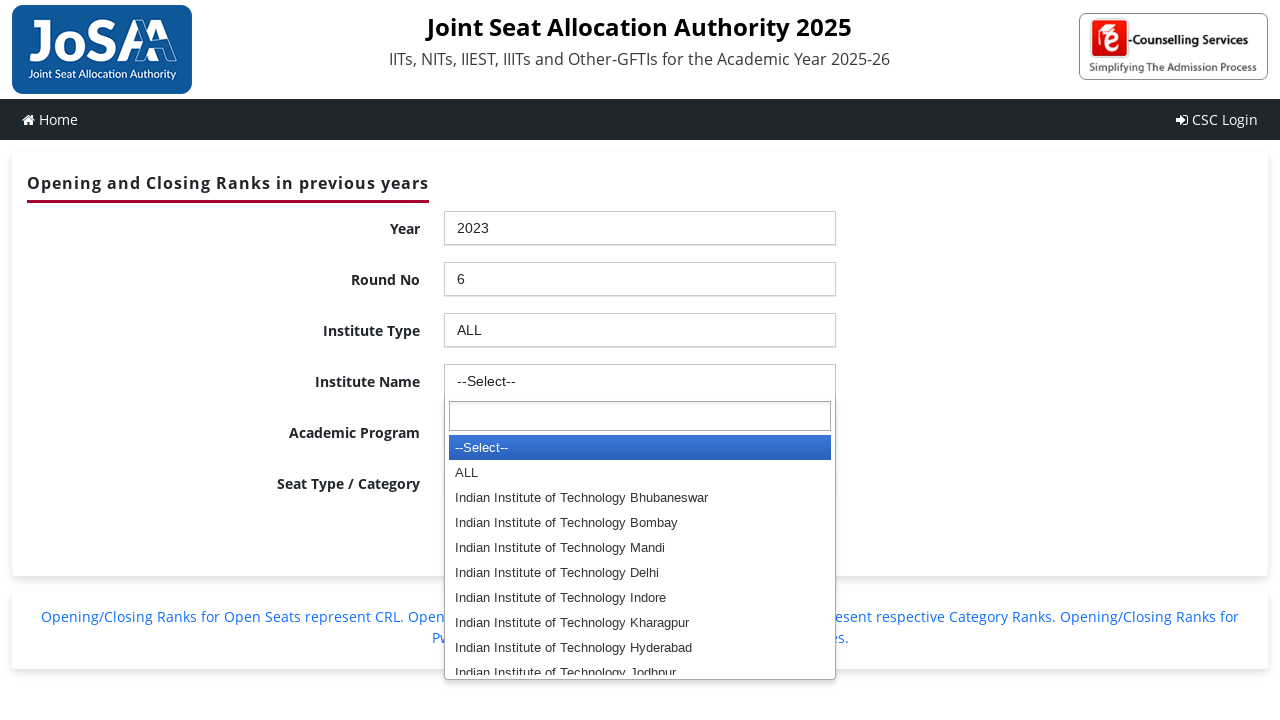

Selected ALL from Institute dropdown at (640, 473) on xpath=//ul[@class='chosen-results']/li[text()='ALL']
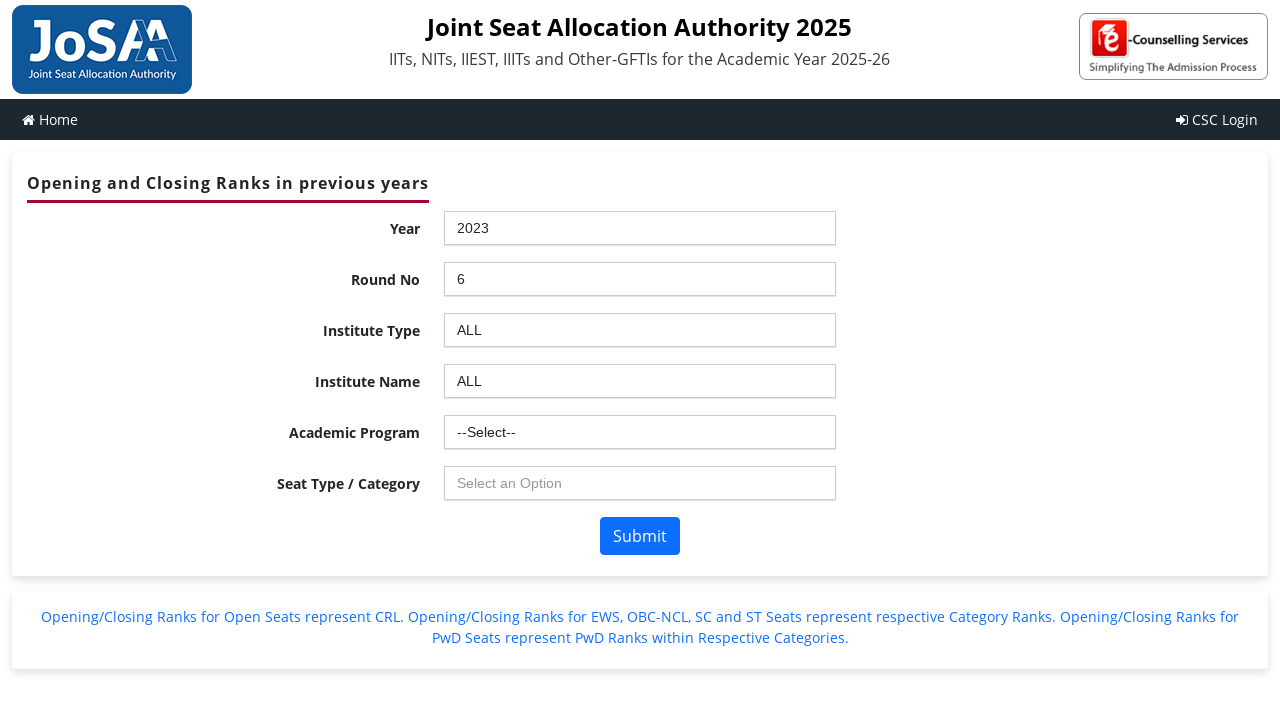

Waited 500ms for Institute selection to process
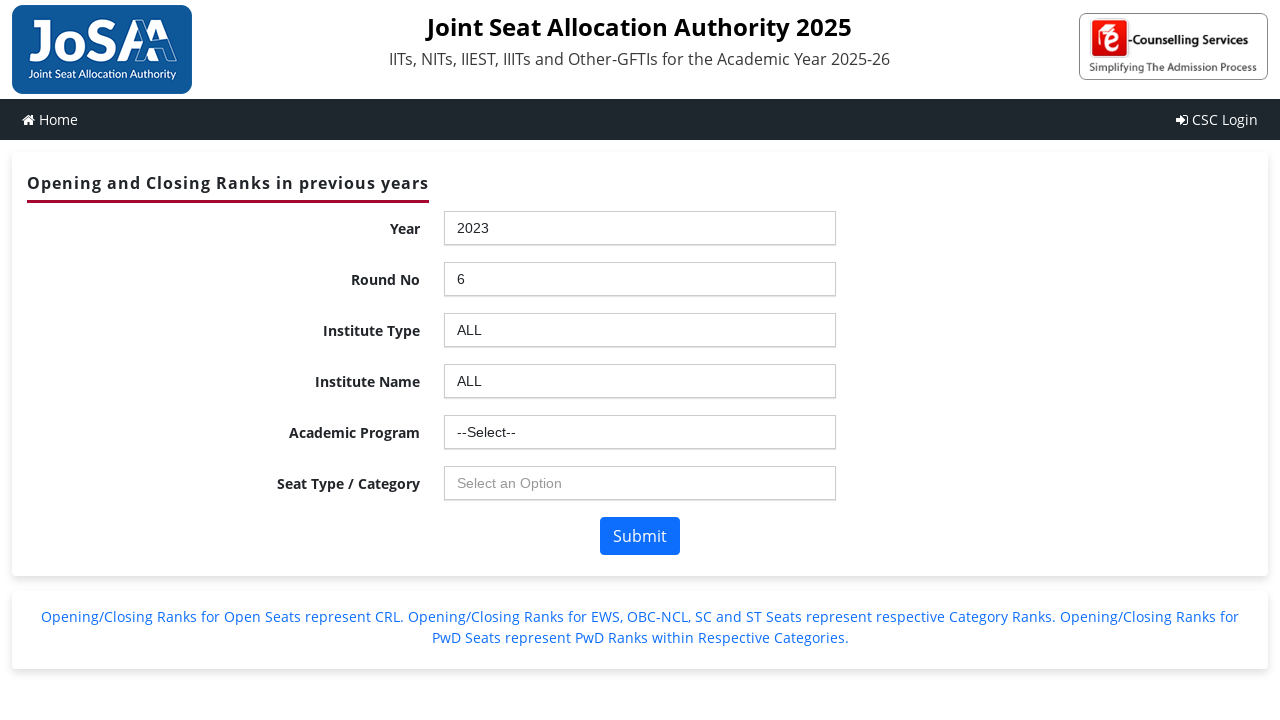

Clicked Branch dropdown to open options at (640, 432) on #ctl00_ContentPlaceHolder1_ddlBranch_chosen .chosen-single
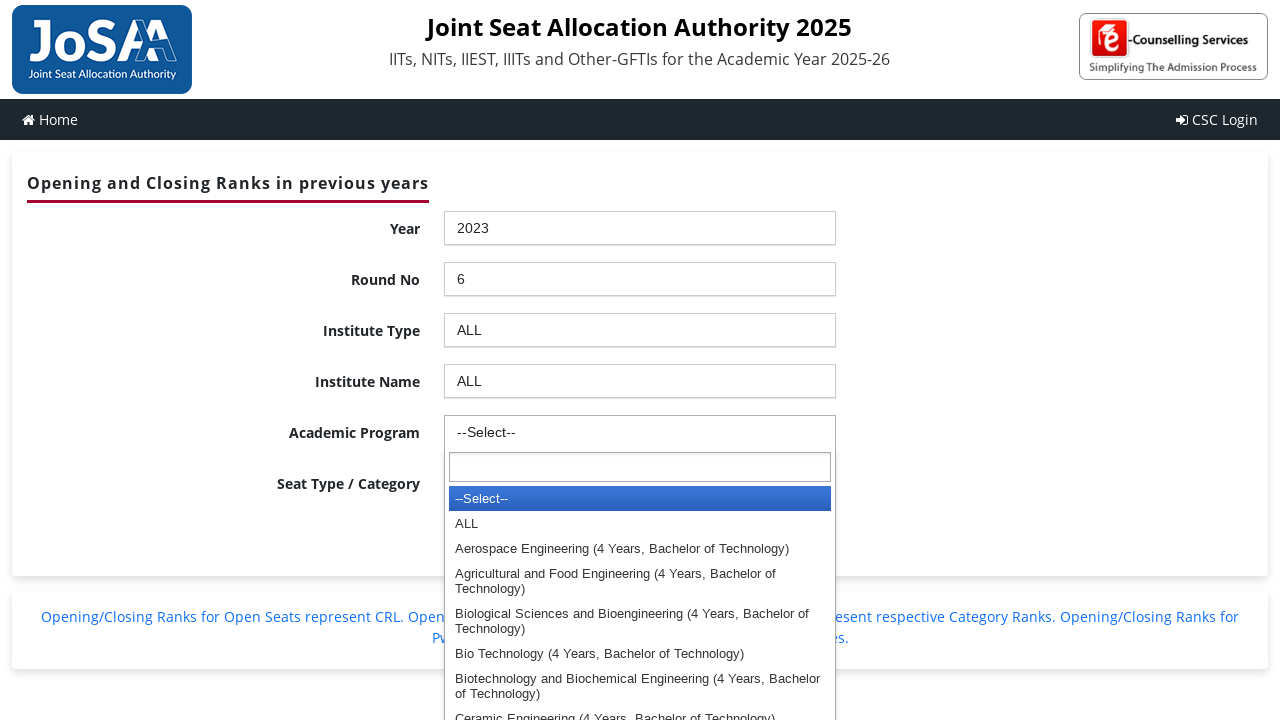

Selected ALL from Branch dropdown at (640, 524) on xpath=//ul[@class='chosen-results']/li[text()='ALL']
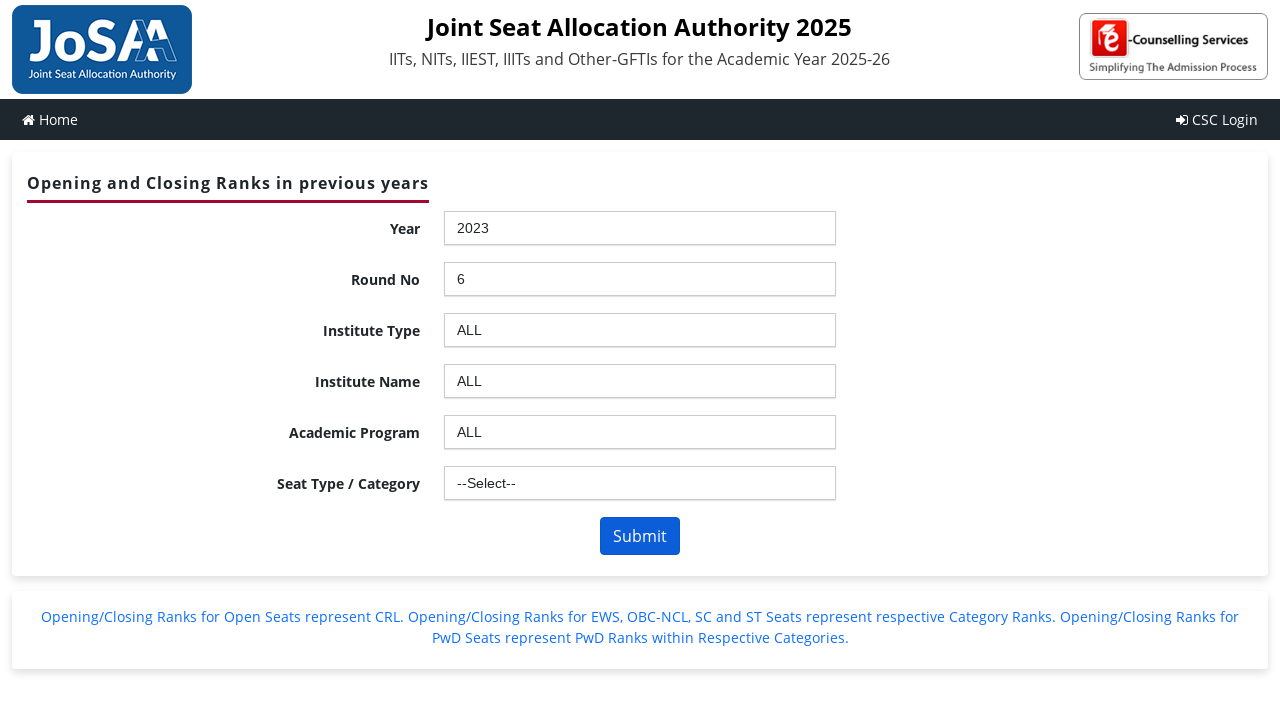

Waited 500ms for Branch selection to process
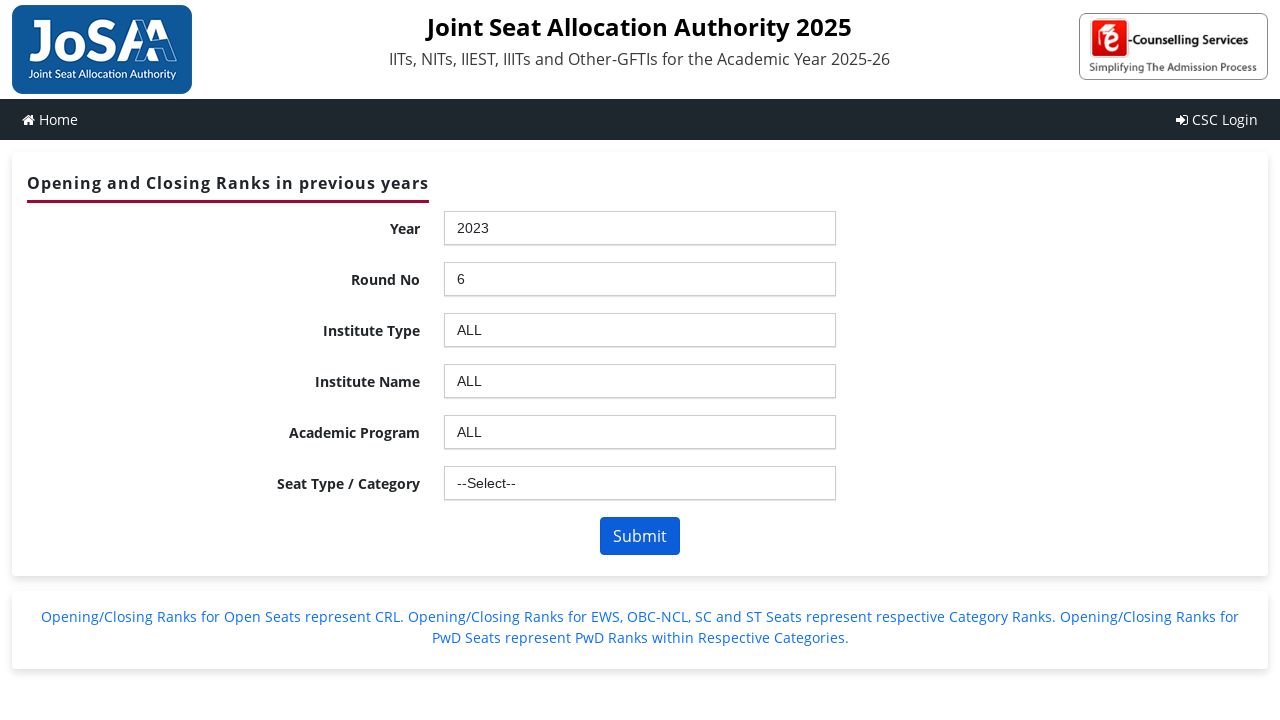

Clicked Seat Type dropdown to open options at (640, 483) on #ctl00_ContentPlaceHolder1_ddlSeatType_chosen .chosen-single
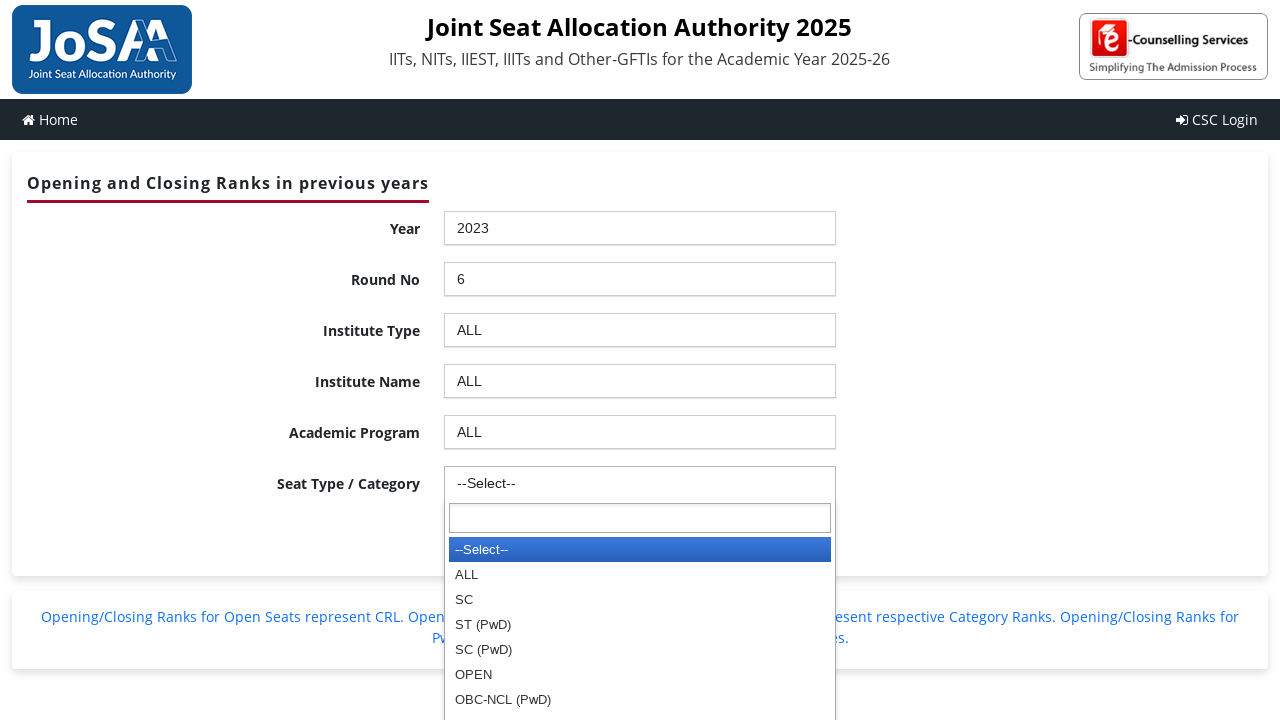

Selected OBC-NCL from Seat Type dropdown at (640, 408) on xpath=//ul[@class='chosen-results']/li[text()='OBC-NCL']
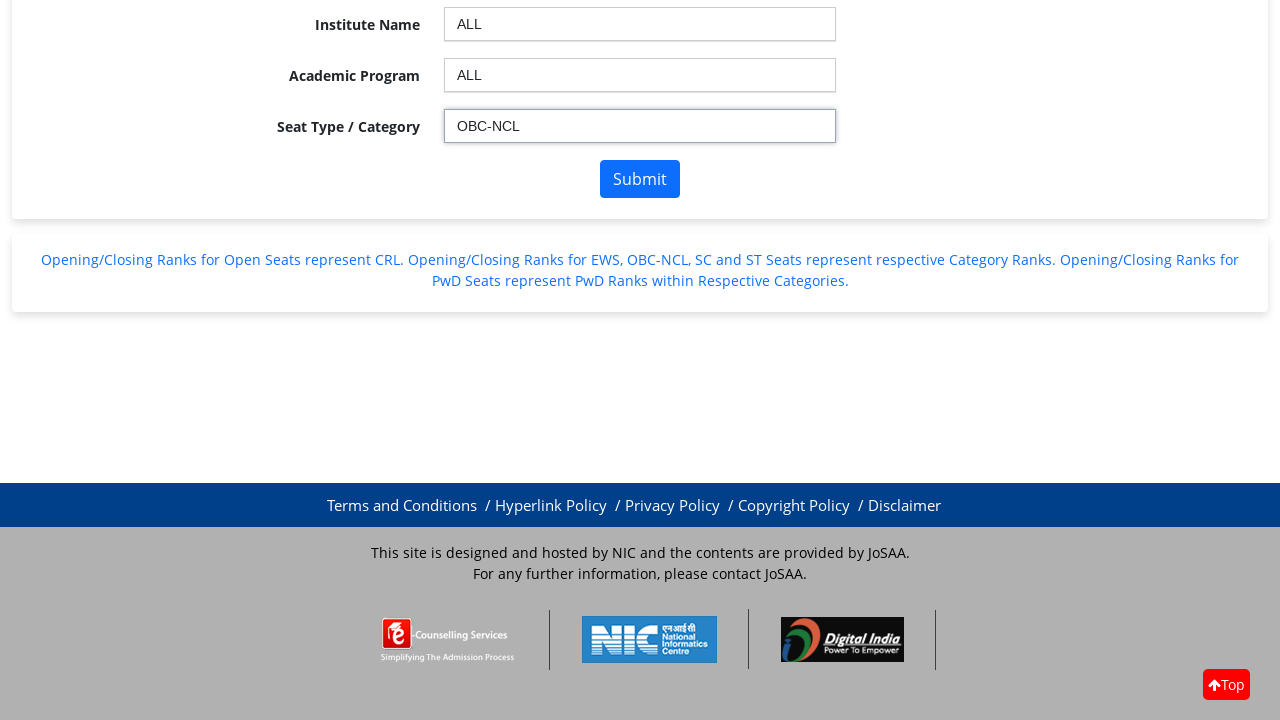

Waited 500ms for Seat Type selection to process
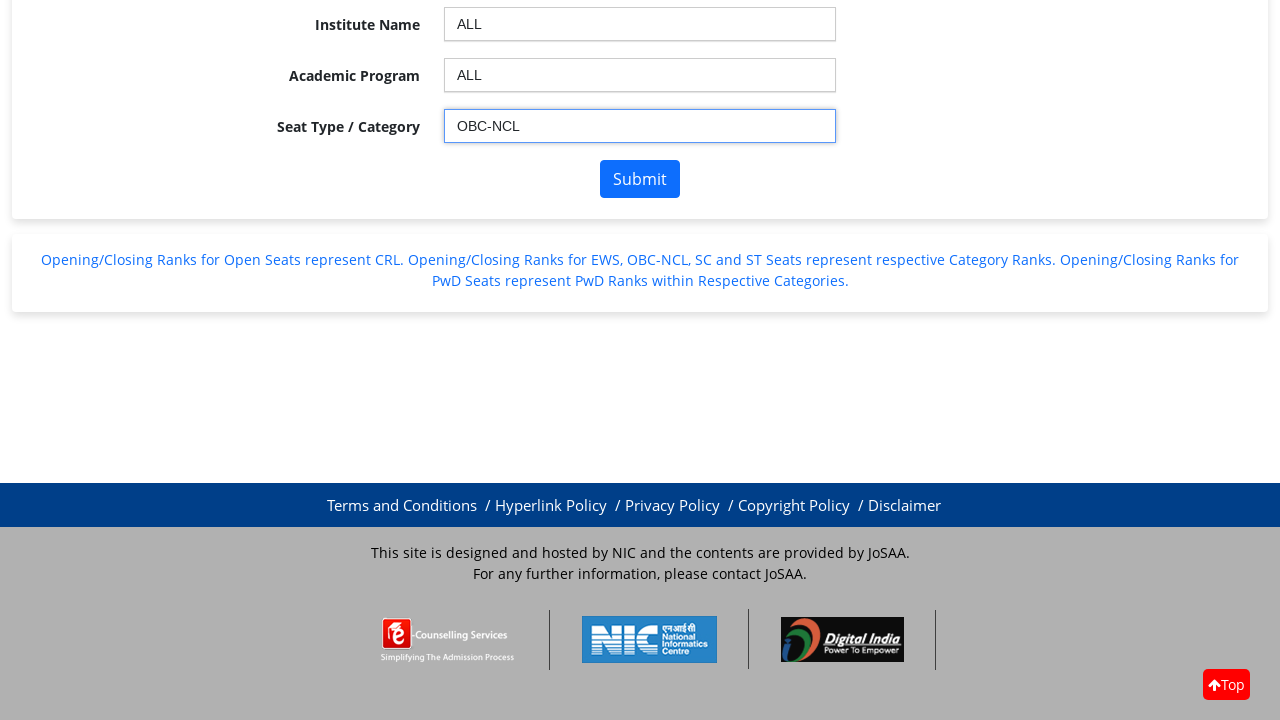

Clicked Submit button to retrieve rank archive results at (640, 179) on #ctl00_ContentPlaceHolder1_btnSubmit
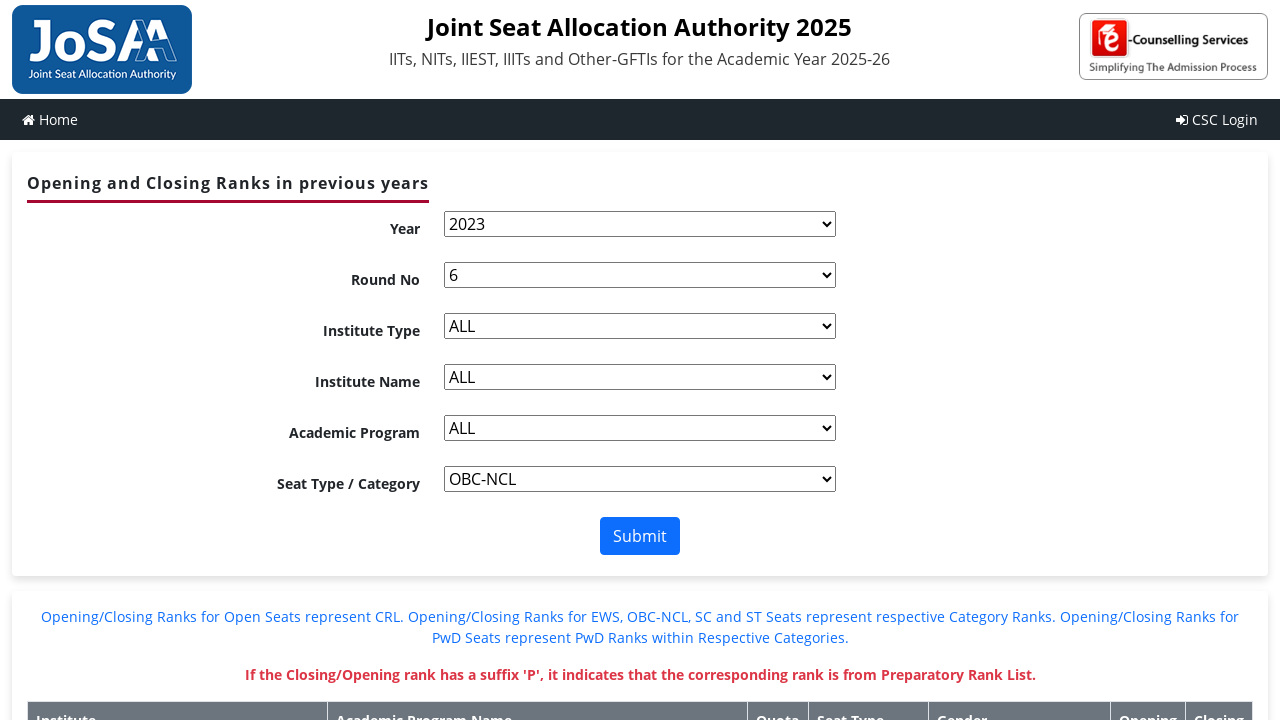

Results table loaded successfully with opening/closing rank data
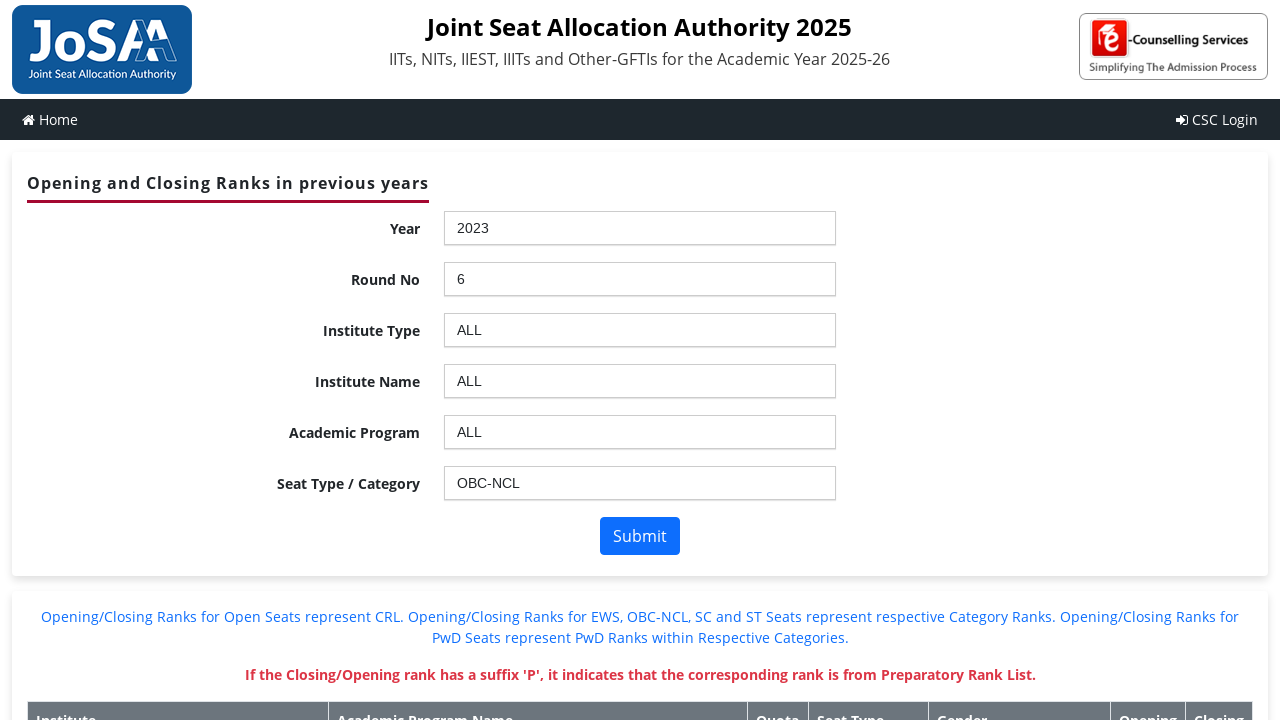

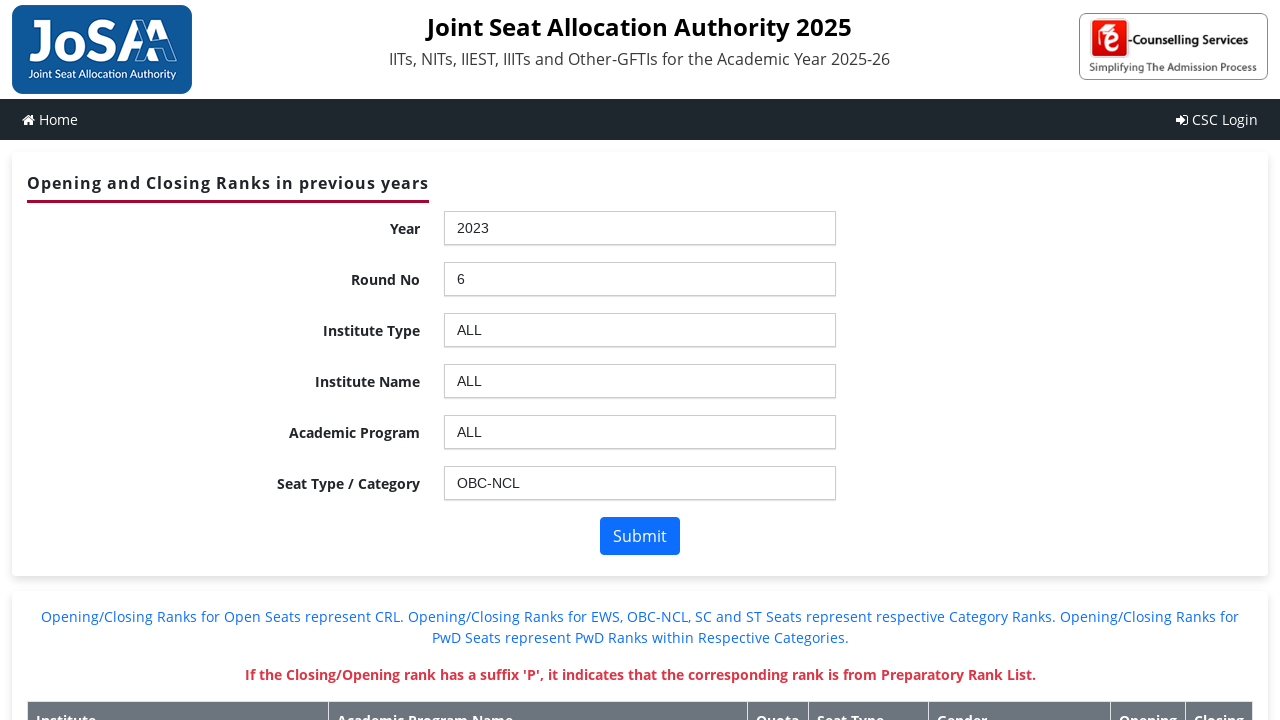